Tests dropdown selection functionality for currency and passenger count on a travel booking form

Starting URL: https://rahulshettyacademy.com/dropdownsPractise/

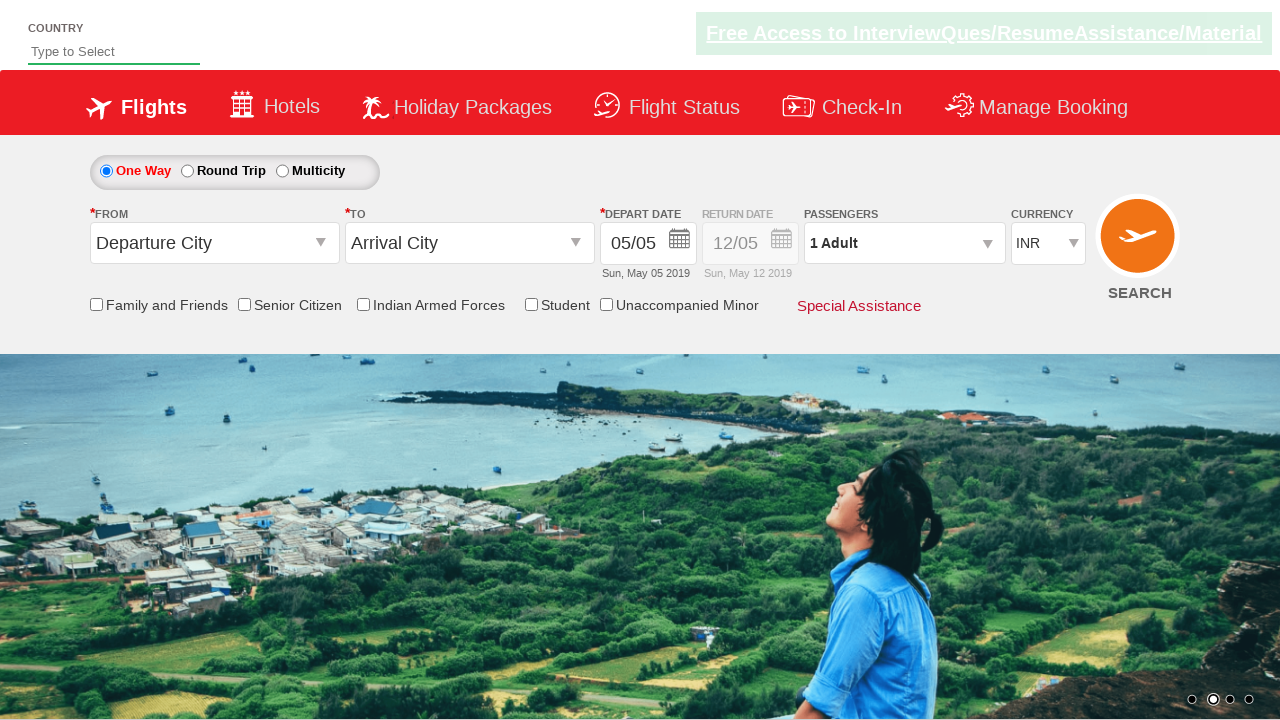

Selected currency dropdown by index (4th option) on #ctl00_mainContent_DropDownListCurrency
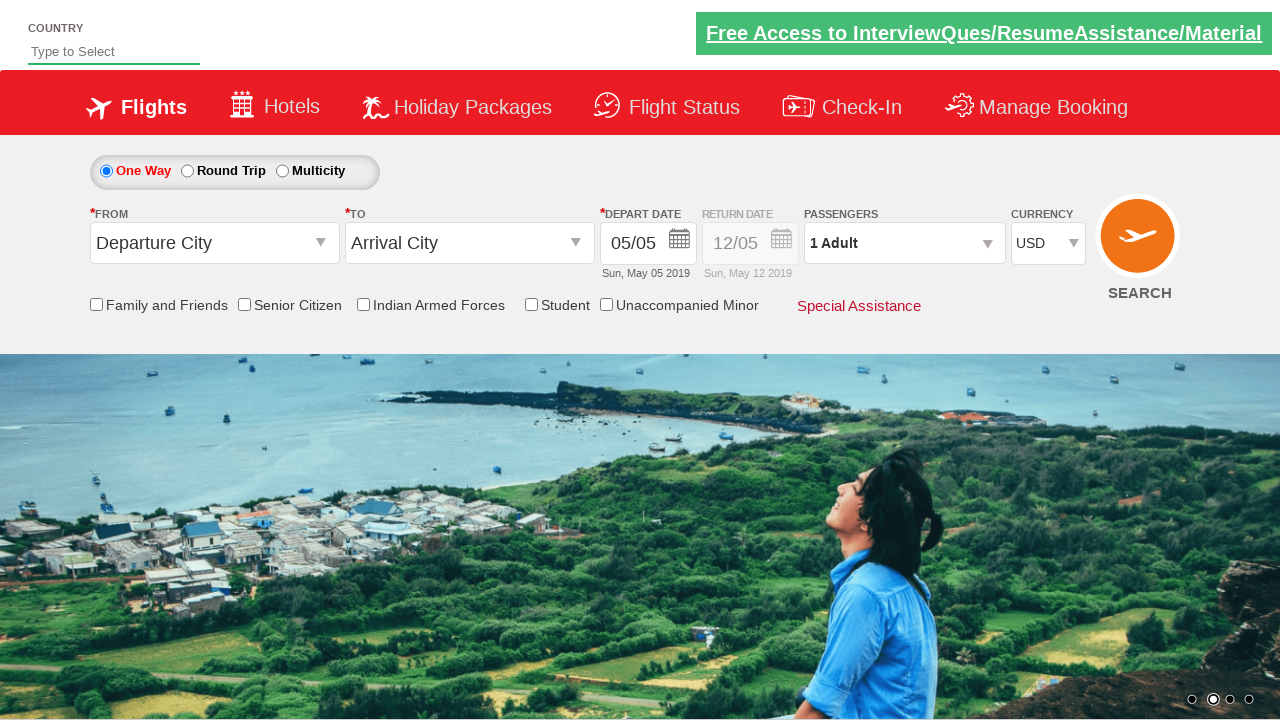

Selected currency dropdown by visible text 'AED' on #ctl00_mainContent_DropDownListCurrency
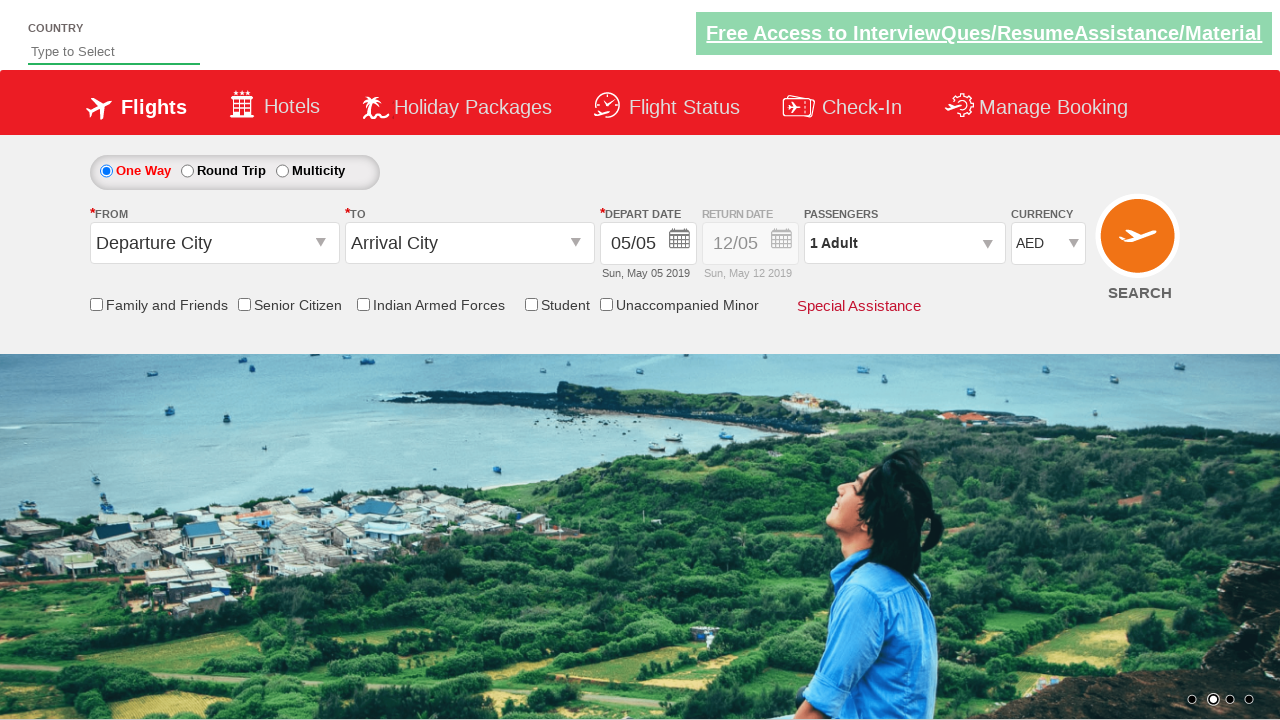

Selected currency dropdown by value 'INR' on #ctl00_mainContent_DropDownListCurrency
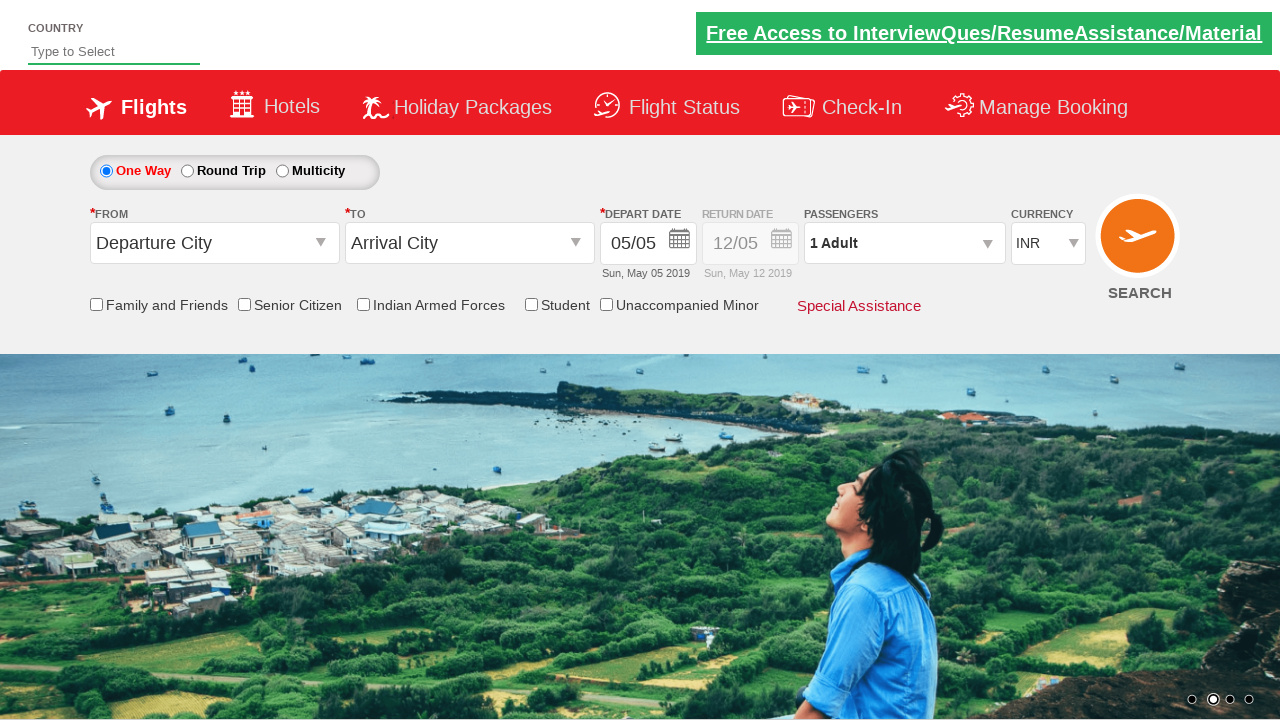

Clicked on passenger info to open passenger selection at (904, 243) on #divpaxinfo
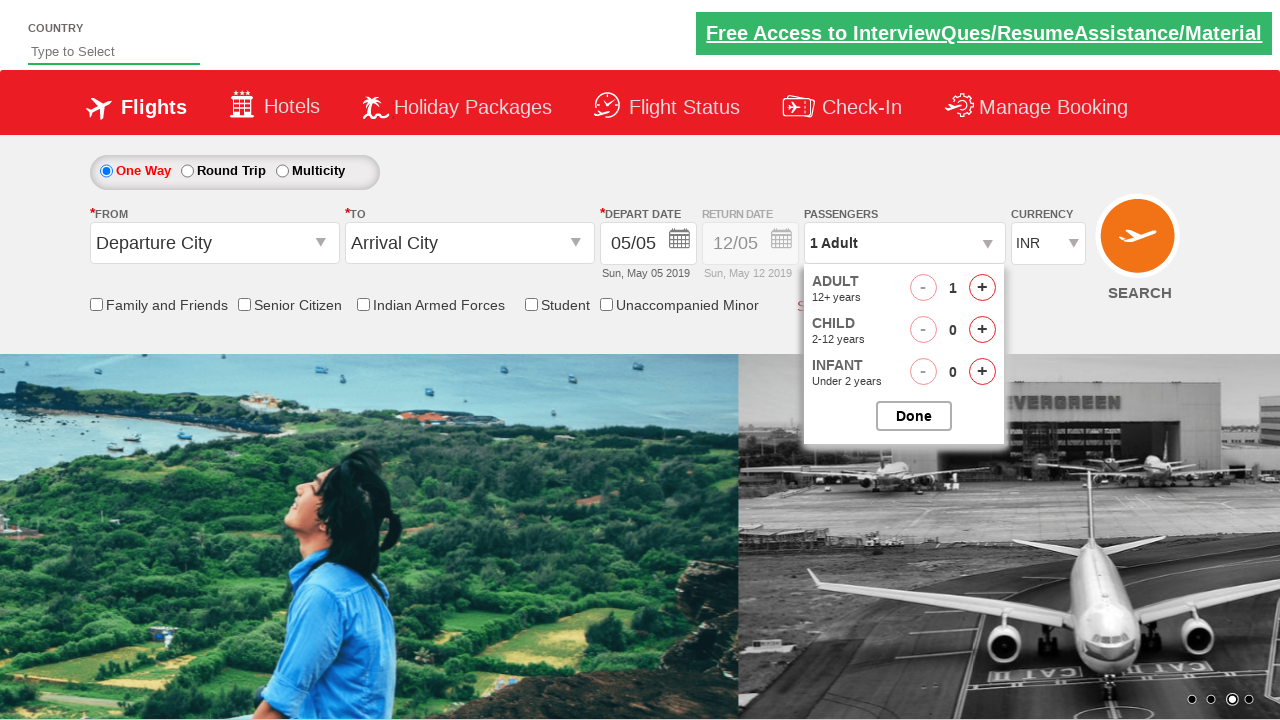

Waited 2 seconds for passenger selection to be ready
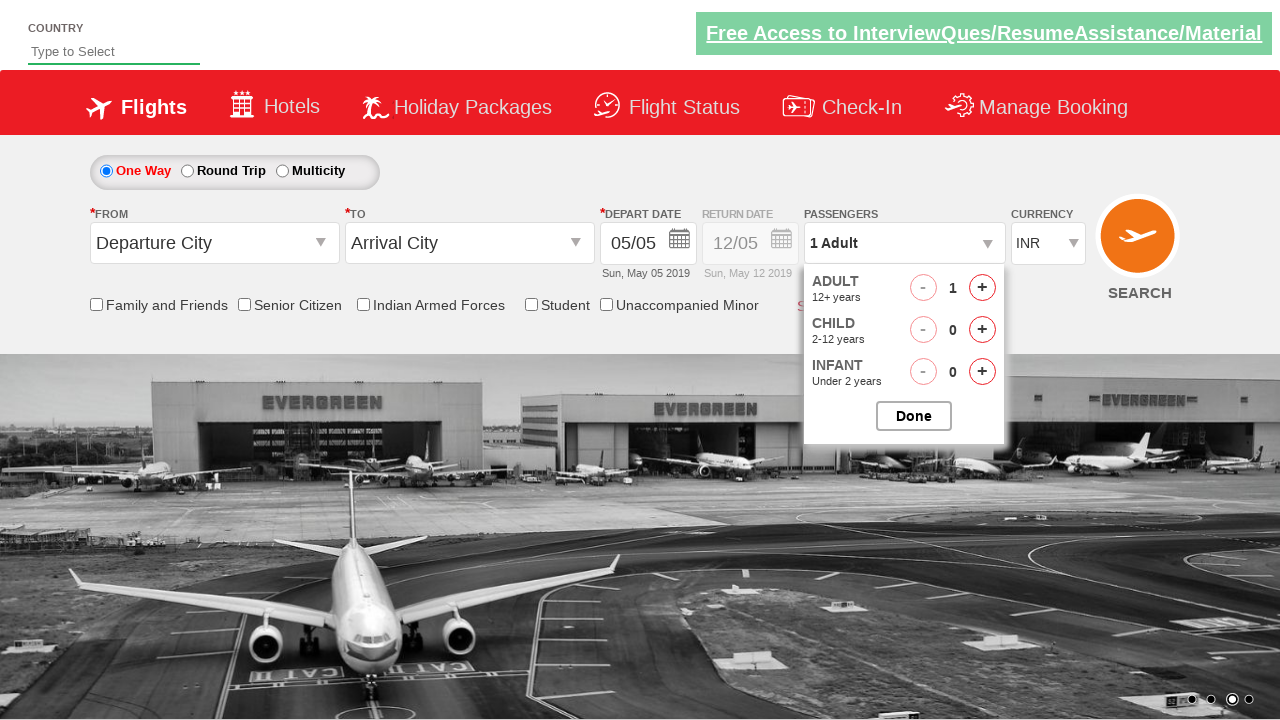

Clicked adult increment button (iteration 1/4) at (982, 288) on #hrefIncAdt
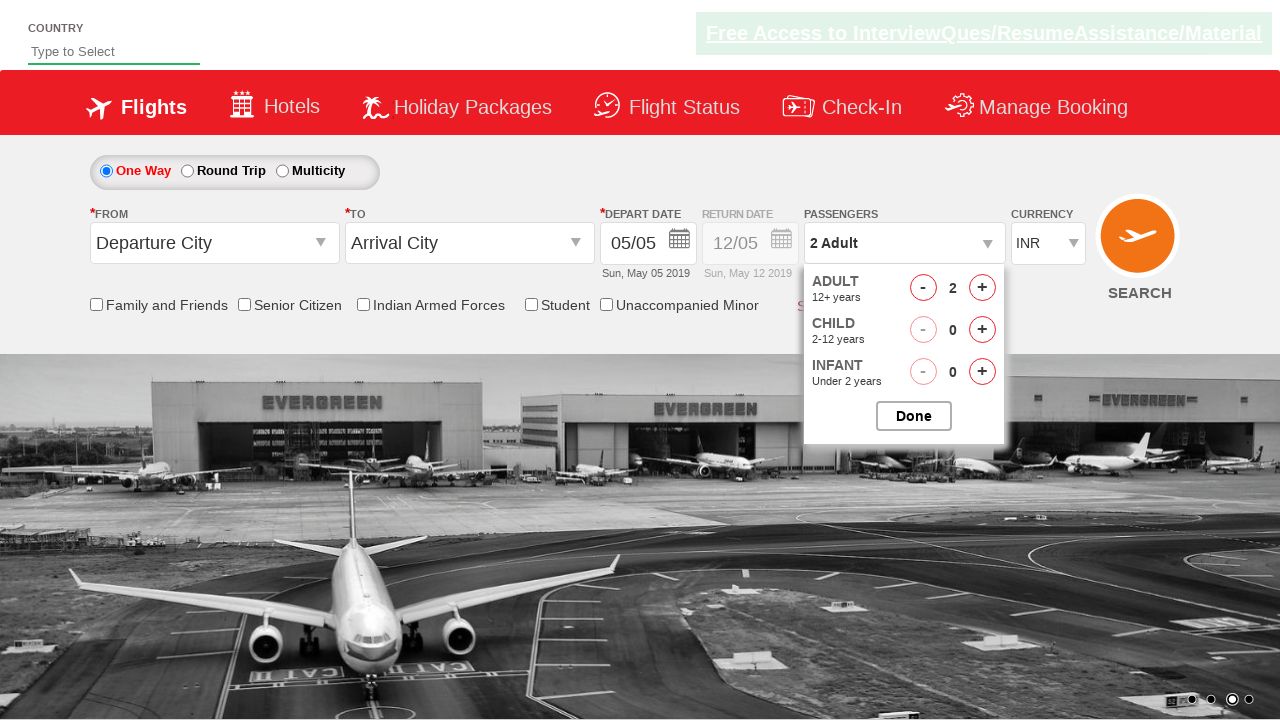

Clicked adult increment button (iteration 2/4) at (982, 288) on #hrefIncAdt
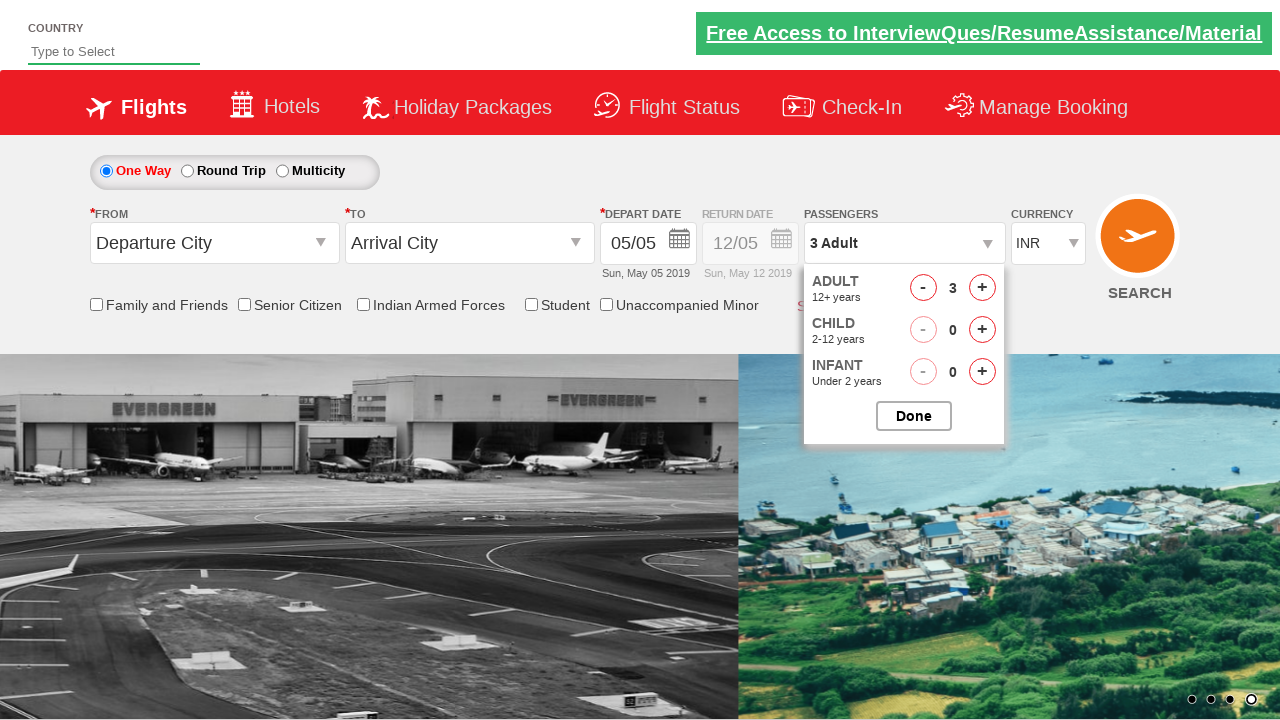

Clicked adult increment button (iteration 3/4) at (982, 288) on #hrefIncAdt
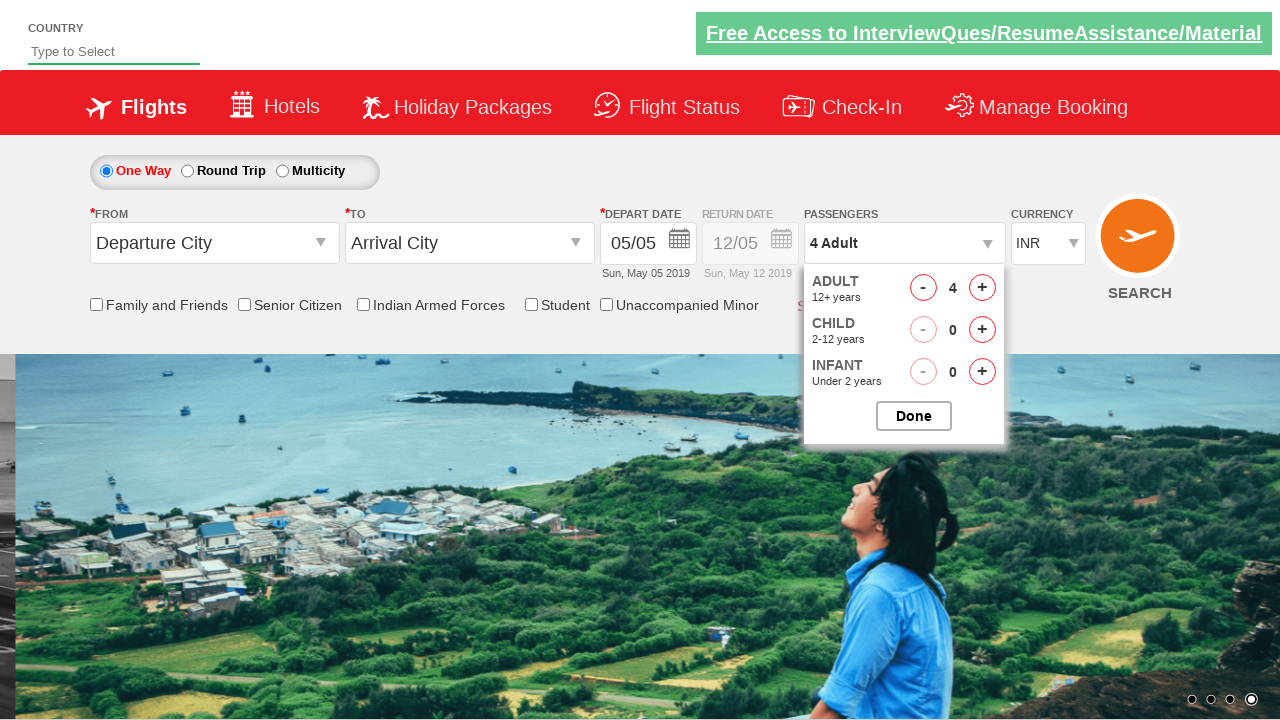

Clicked adult increment button (iteration 4/4) at (982, 288) on #hrefIncAdt
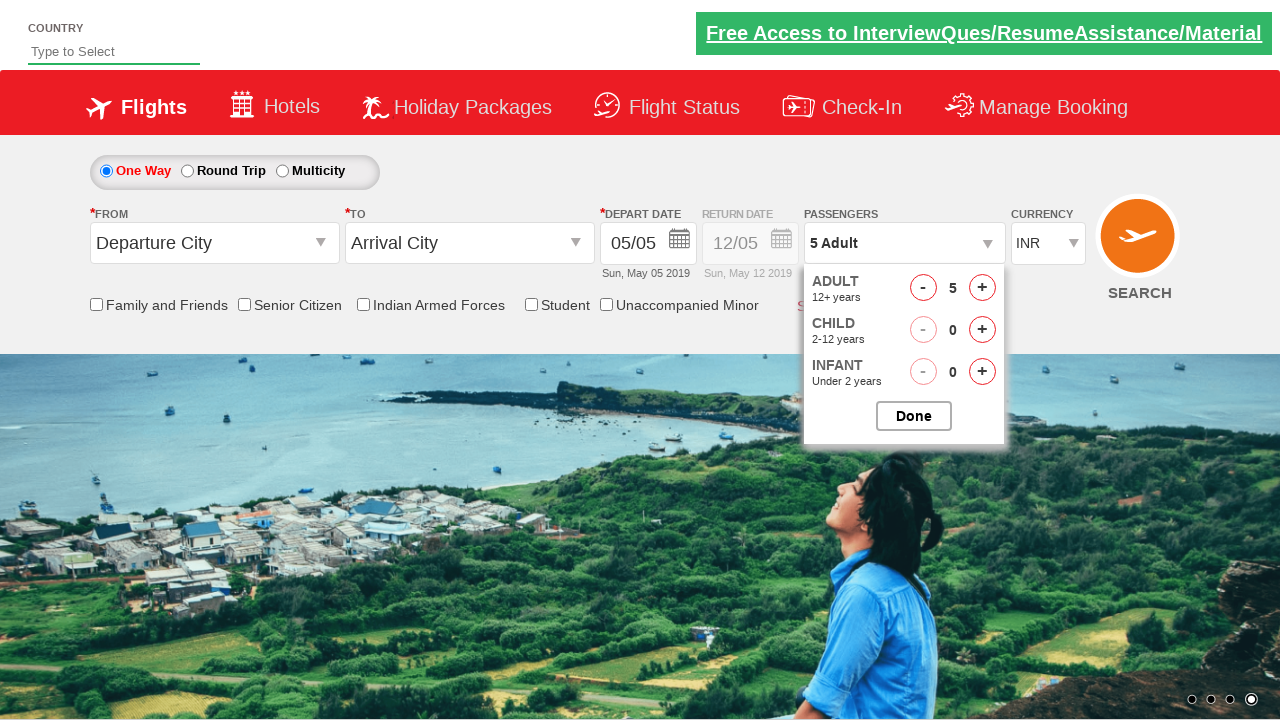

Closed passenger selection dialog at (914, 416) on #btnclosepaxoption
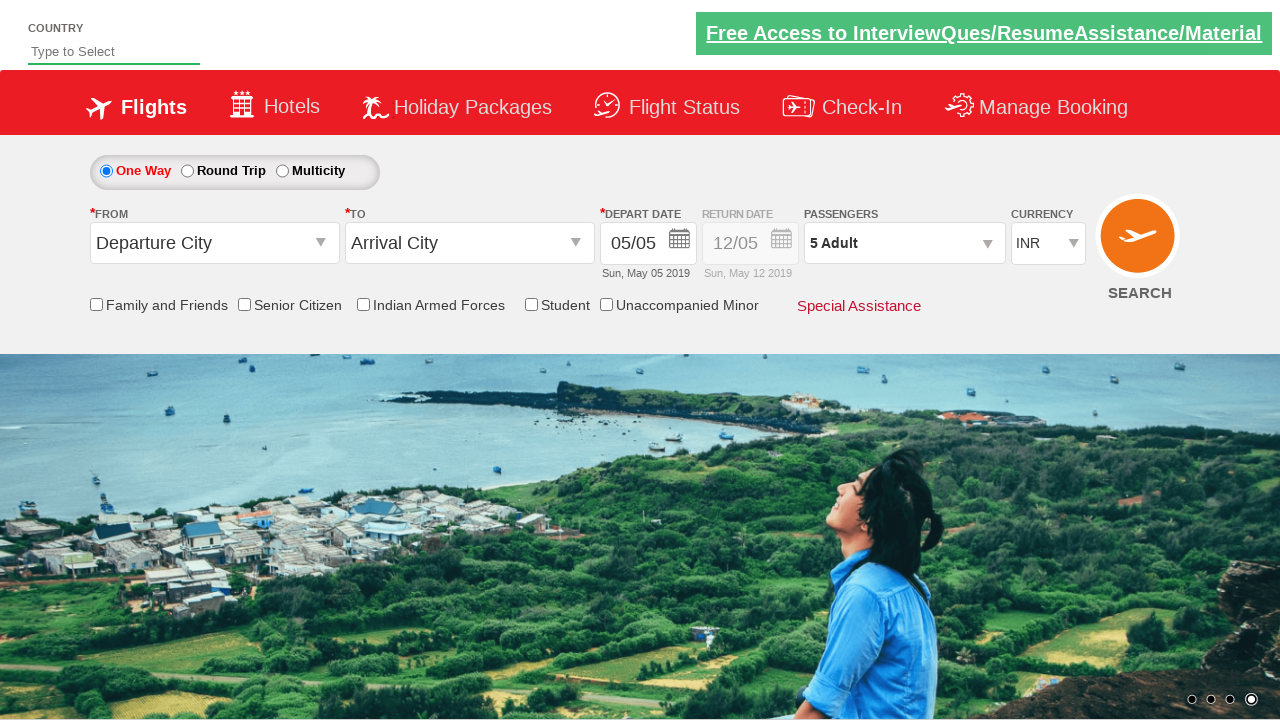

Waited 4 seconds before test completion
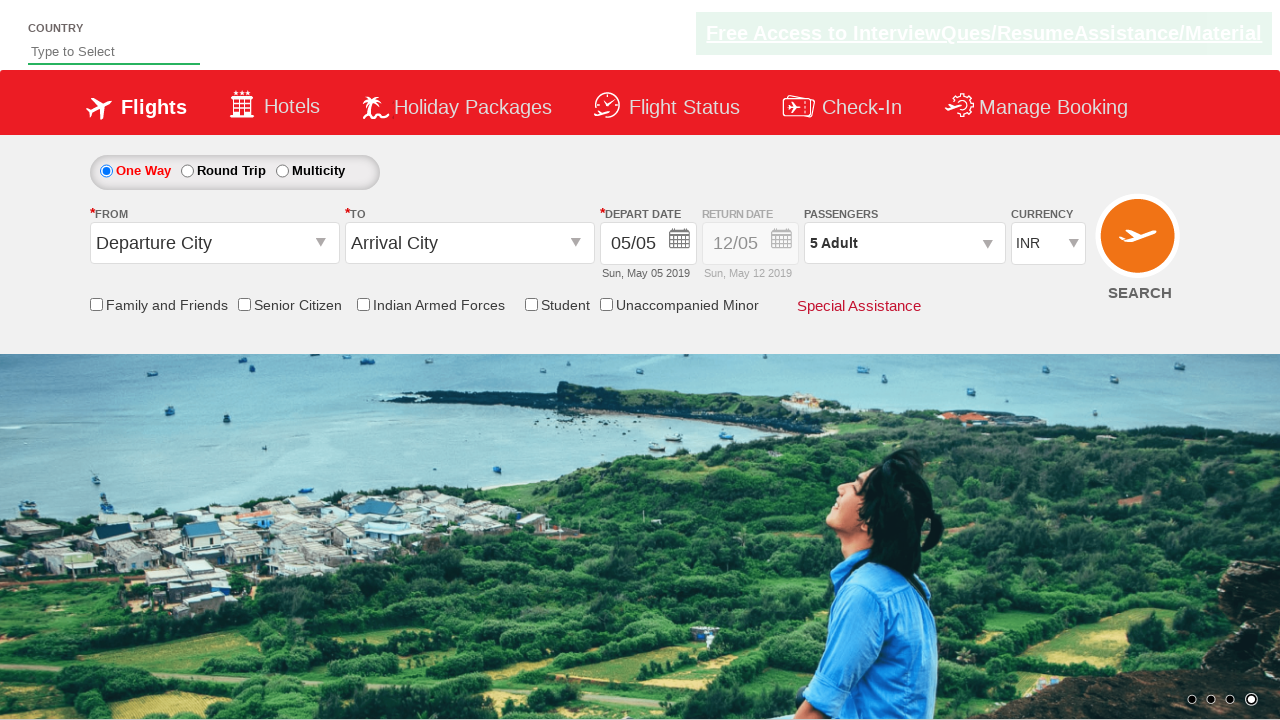

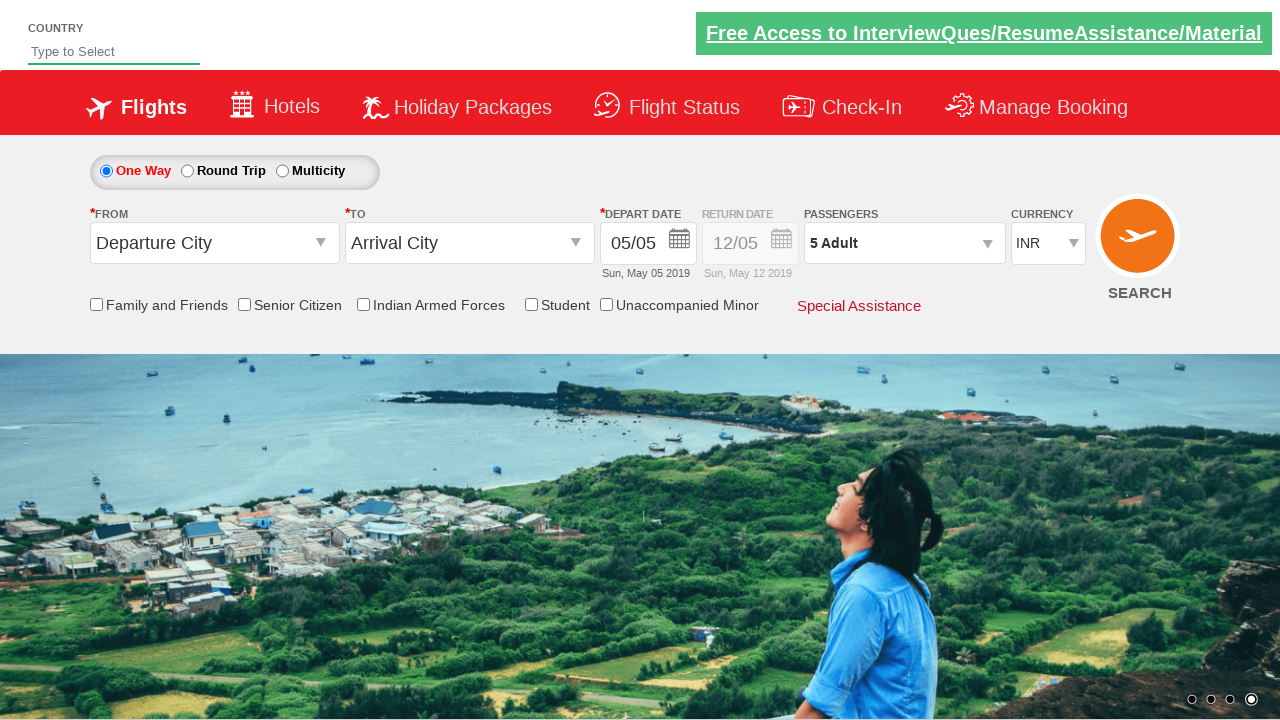